Tests horizontal scrolling functionality by scrolling right across the page and then scrolling back left using JavaScript execution.

Starting URL: https://dashboards.handmadeinteractive.com/jasonlove/

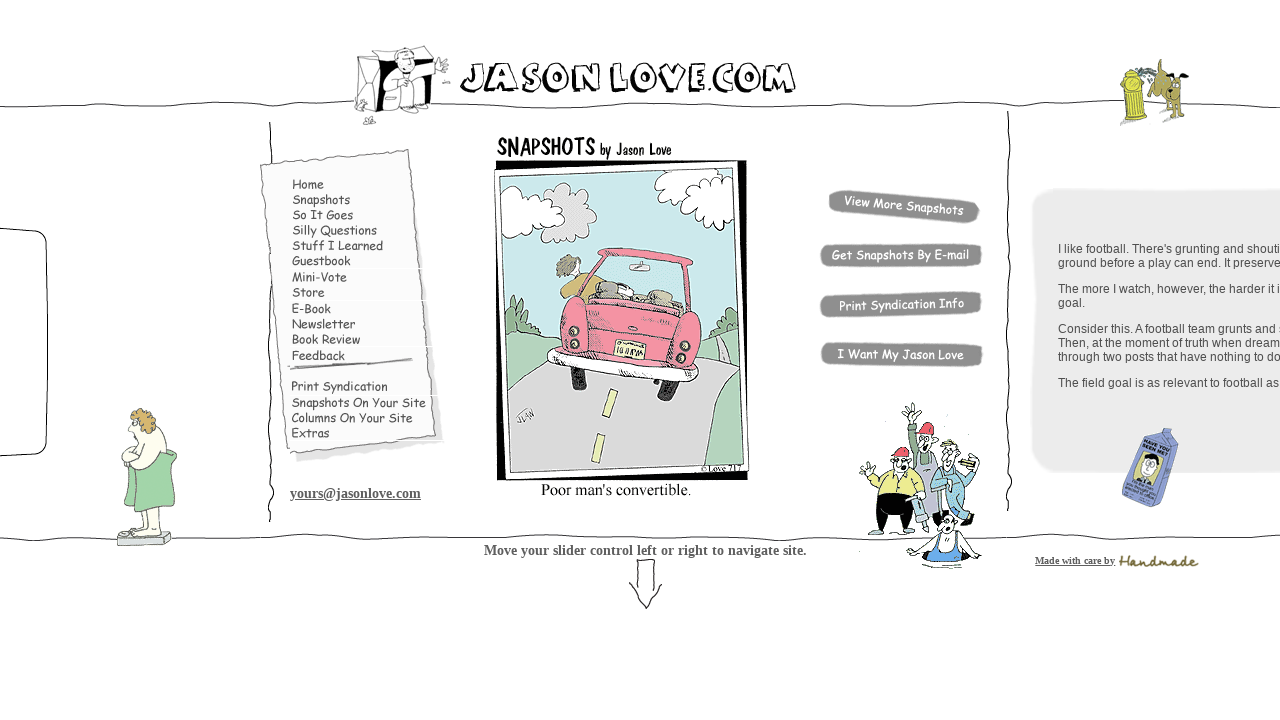

Page loaded and DOM content ready
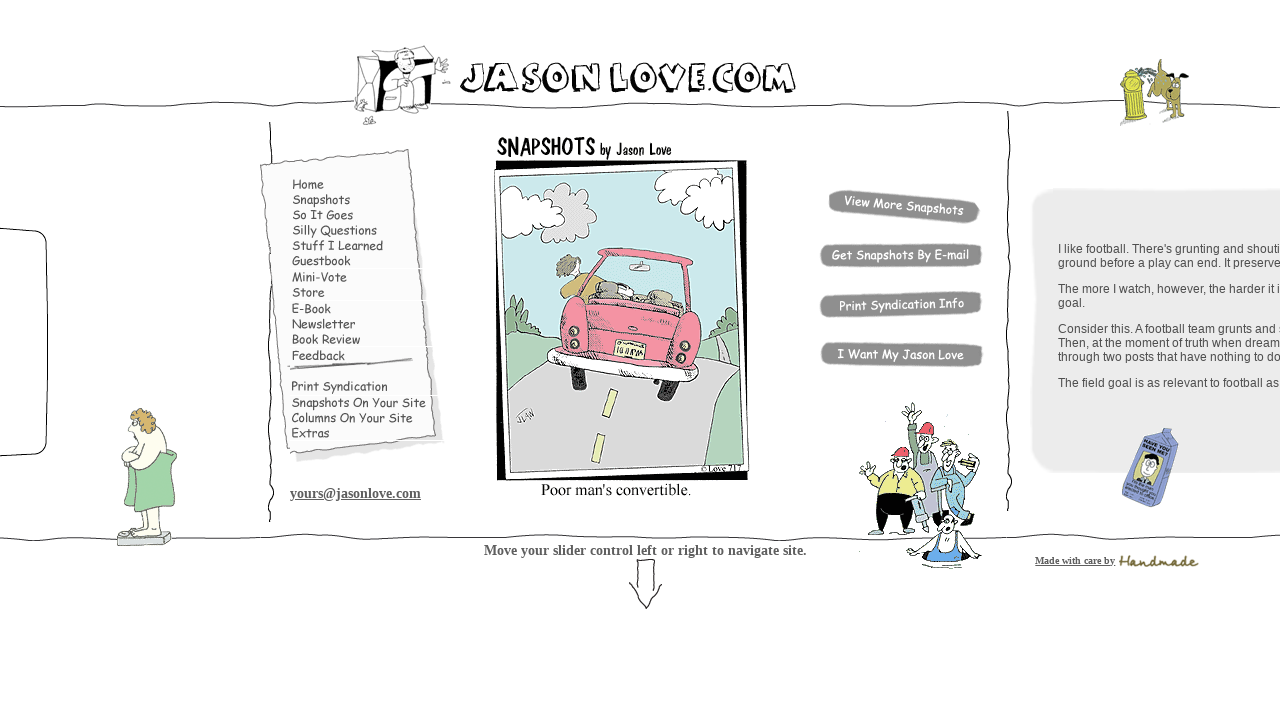

Scrolled right by 5000 pixels
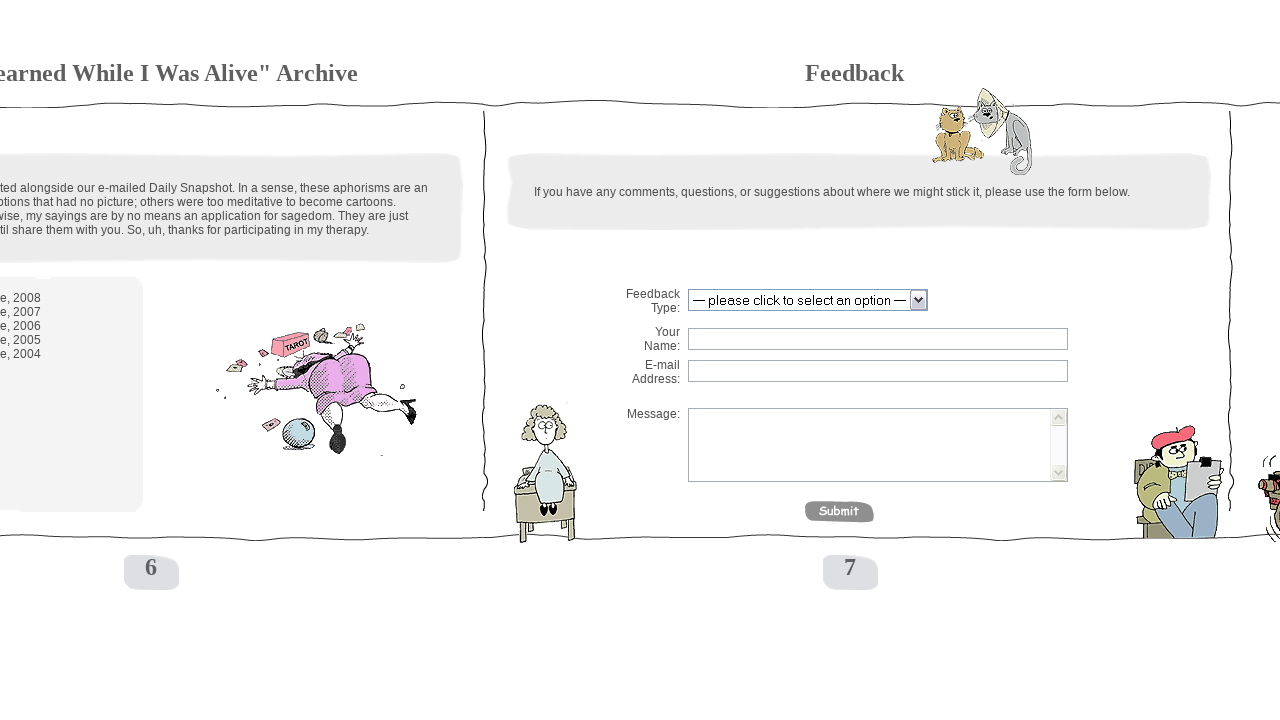

Waited 2 seconds to observe right scroll position
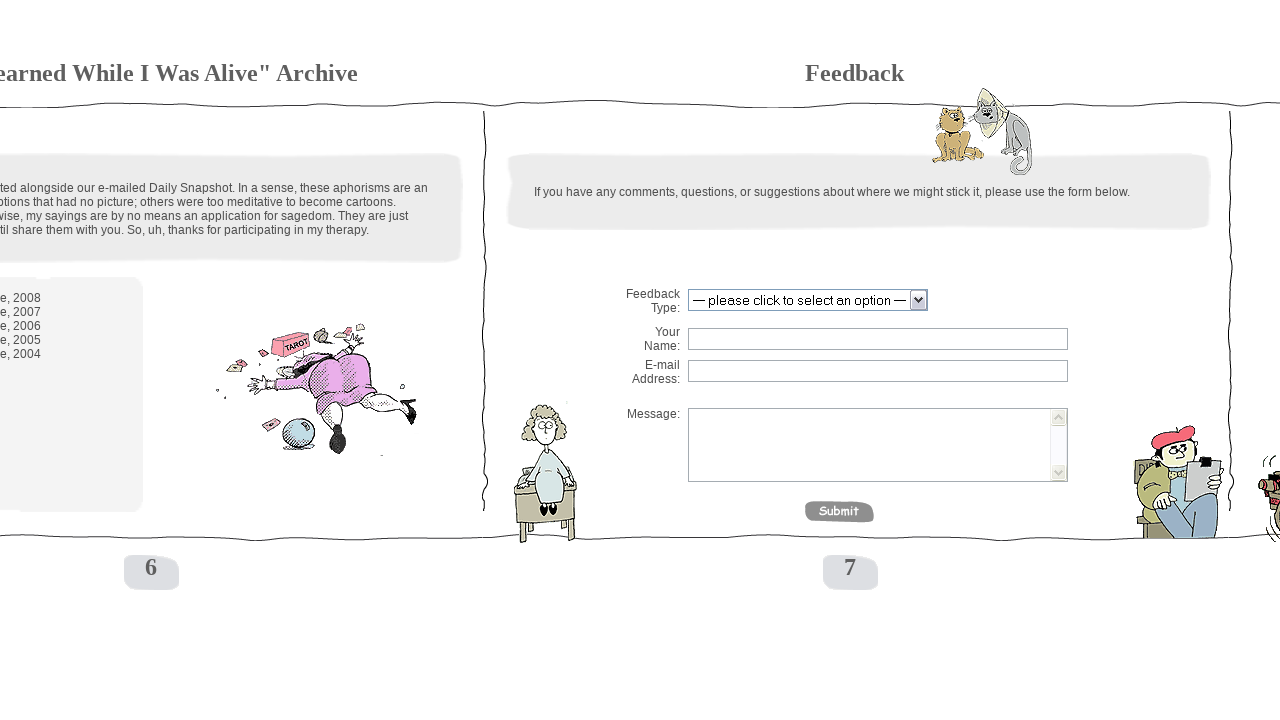

Scrolled left by 10000 pixels
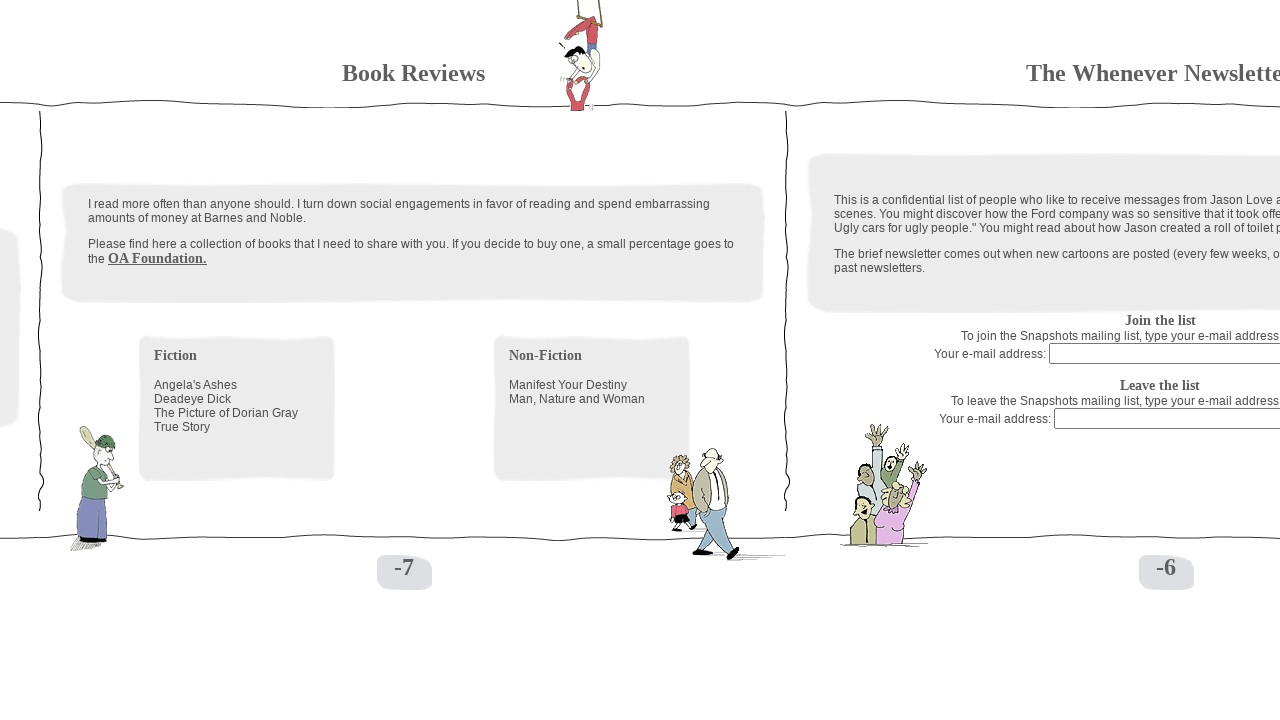

Waited 2 seconds to observe left scroll position
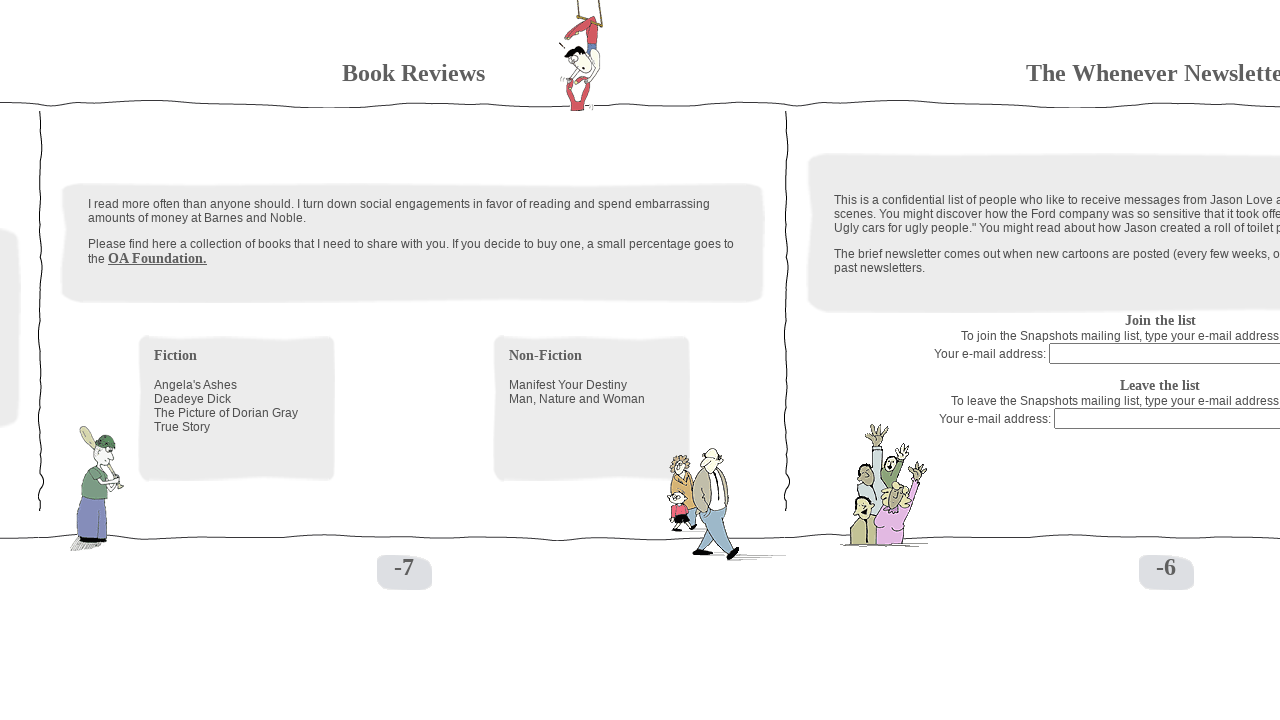

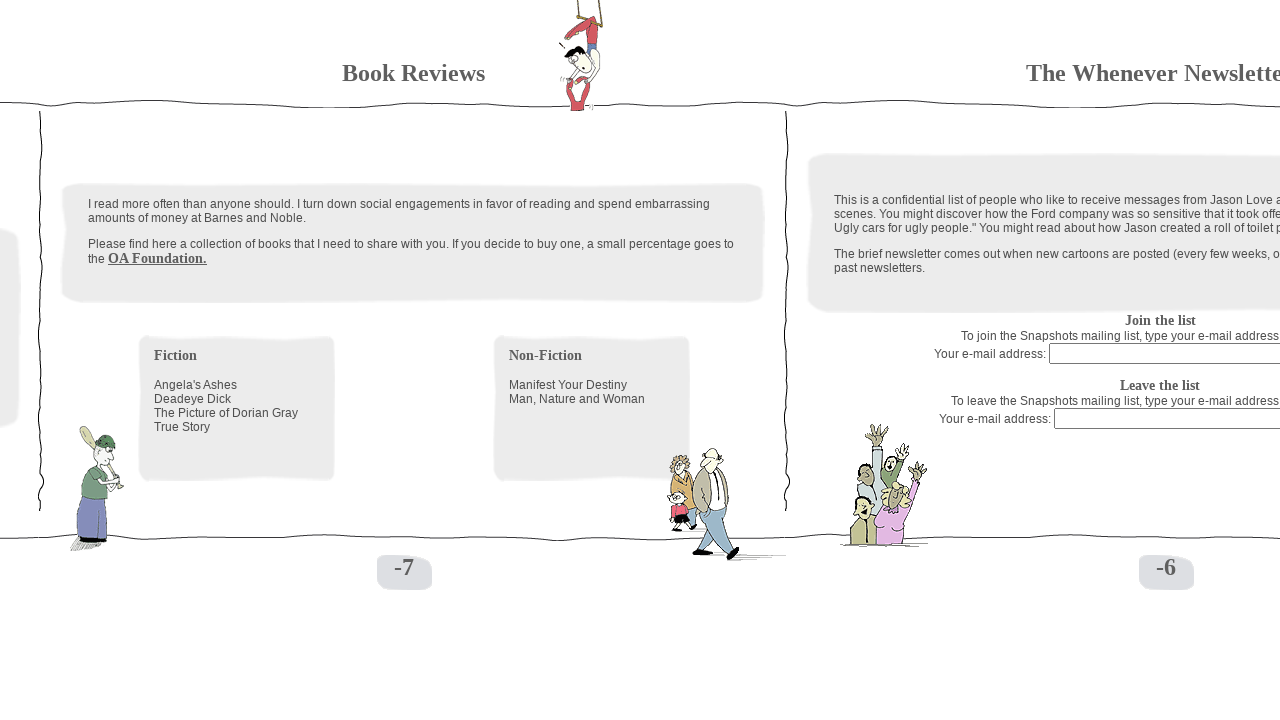